Tests radio button interaction by clicking a radio button and verifying its selection state

Starting URL: http://test.rubywatir.com/radios.php

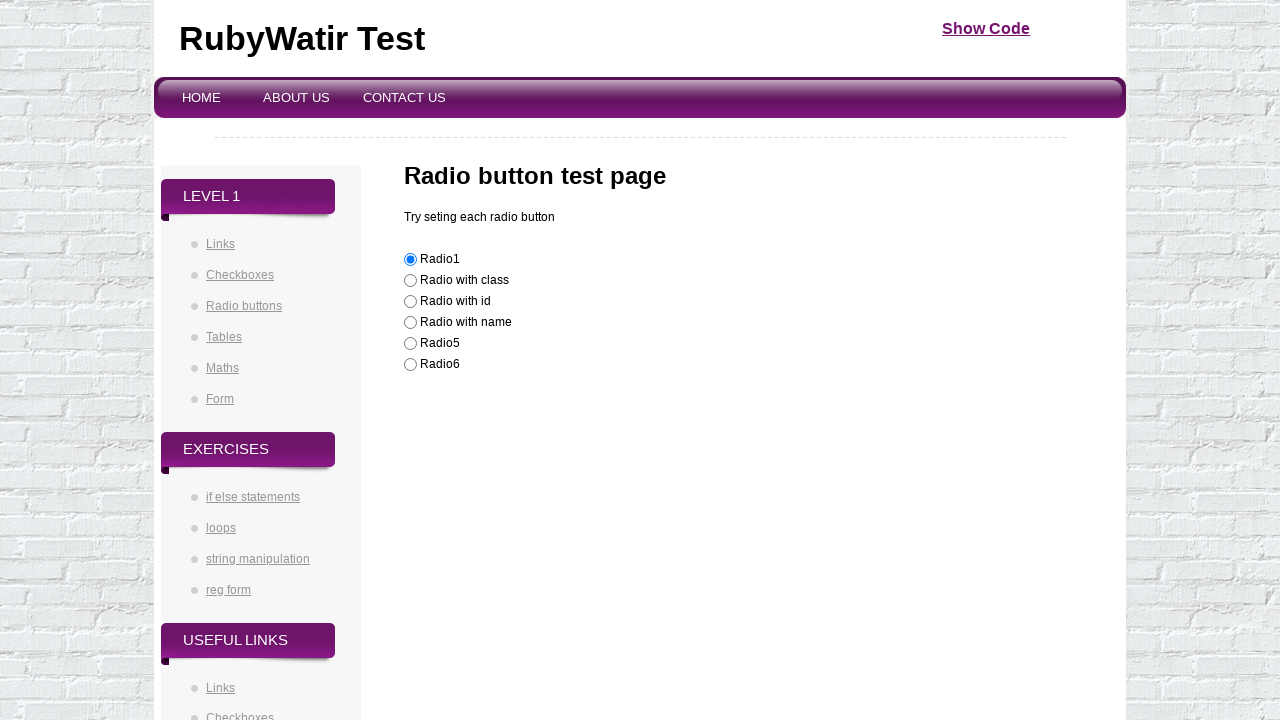

Navigated to radio buttons test page
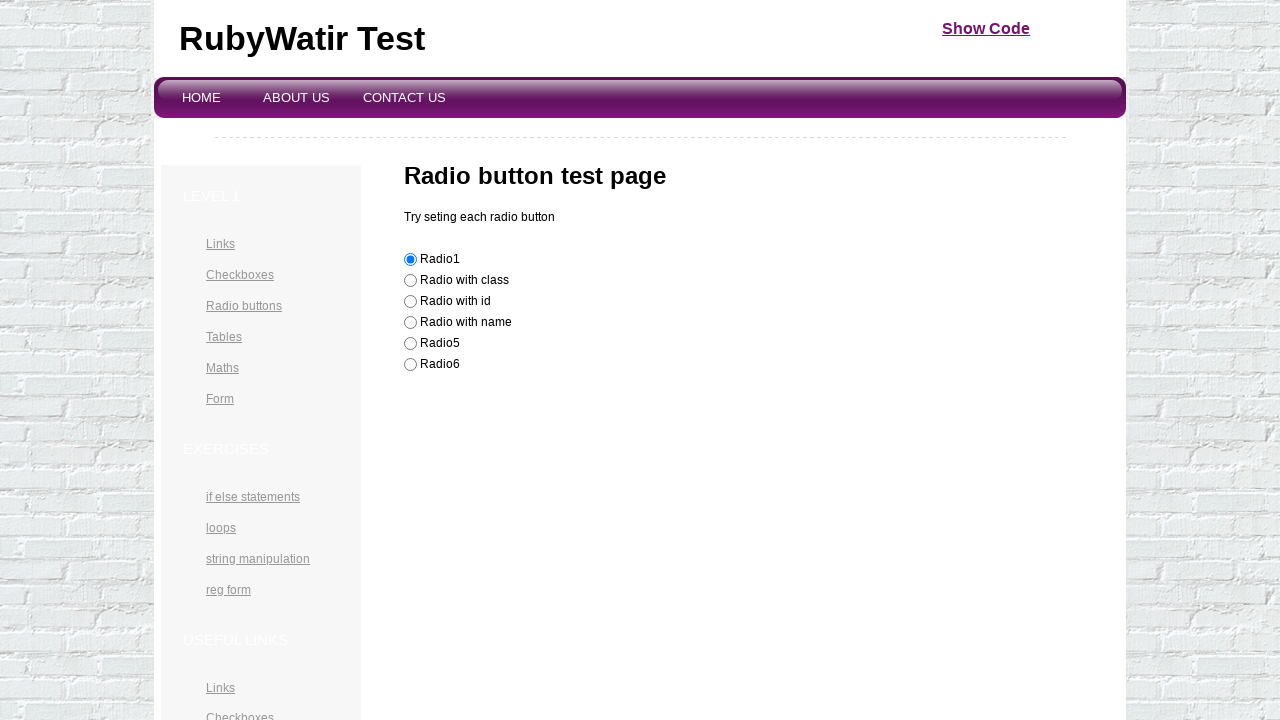

Clicked radio button with id 'radioId' at (410, 302) on #radioId
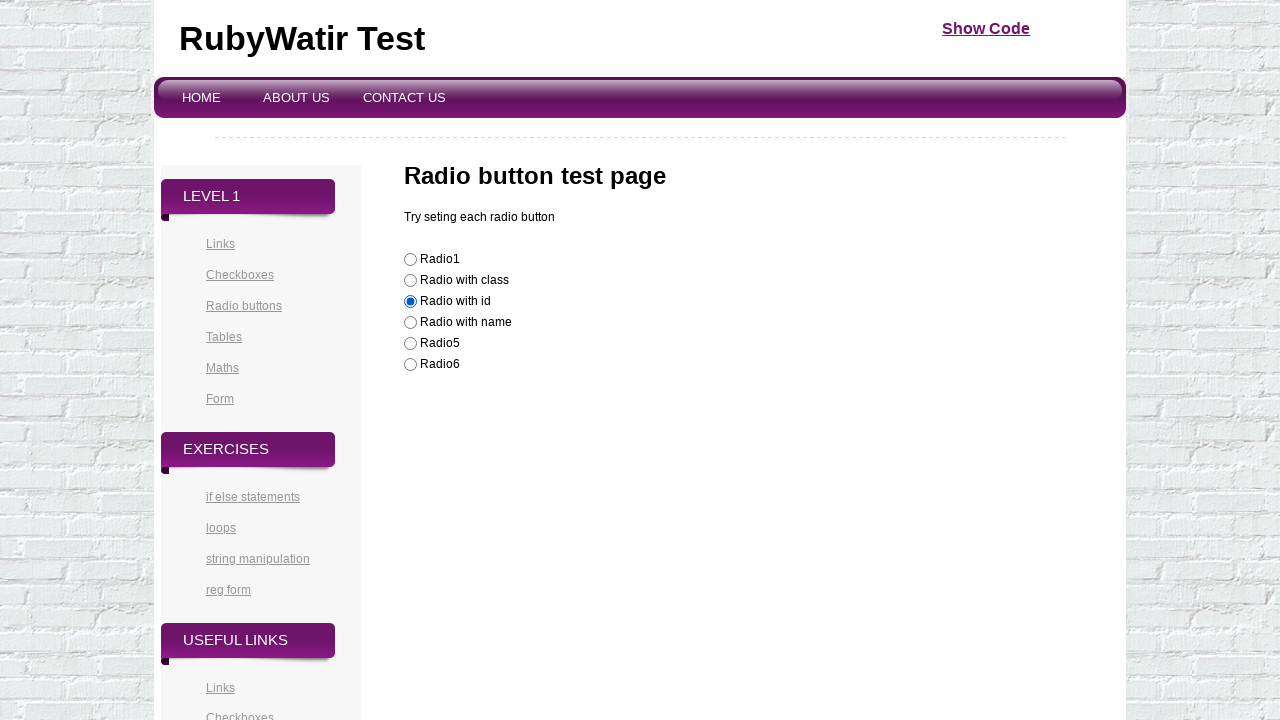

Verified radio button is selected
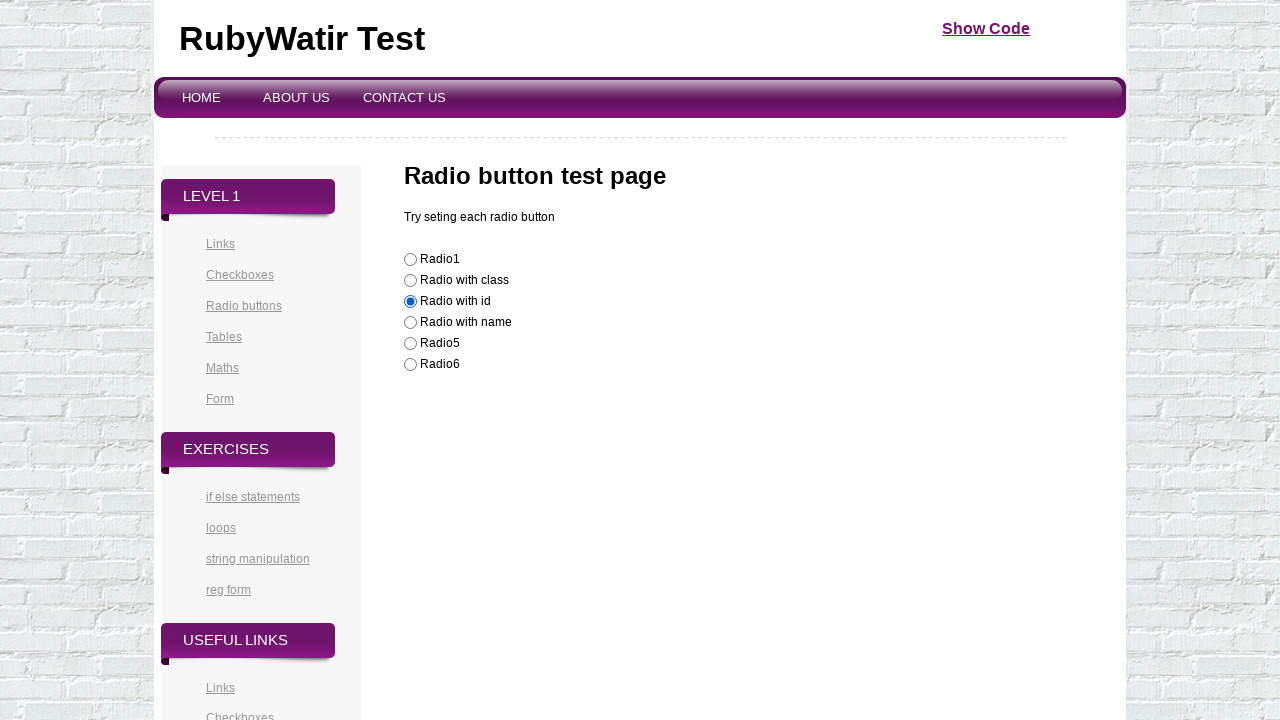

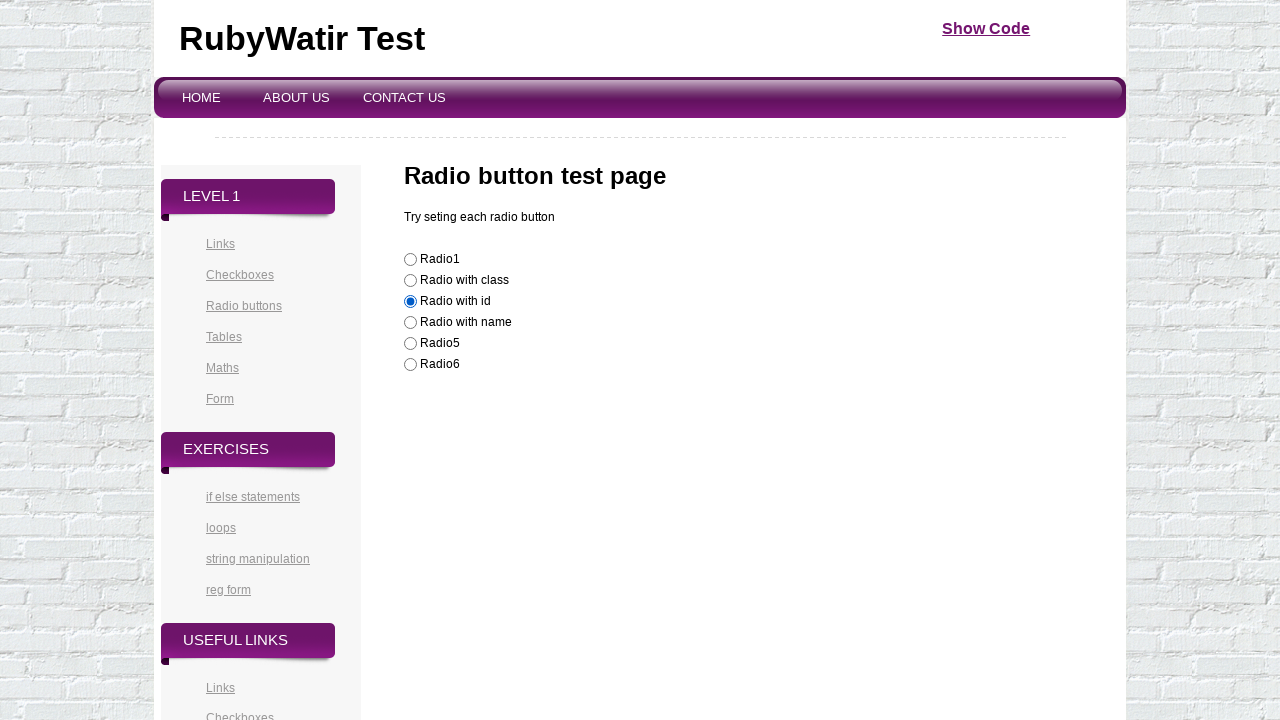